Tests sorting the Due column in ascending order by clicking the column header and verifying the values are sorted from lowest to highest

Starting URL: http://the-internet.herokuapp.com/tables

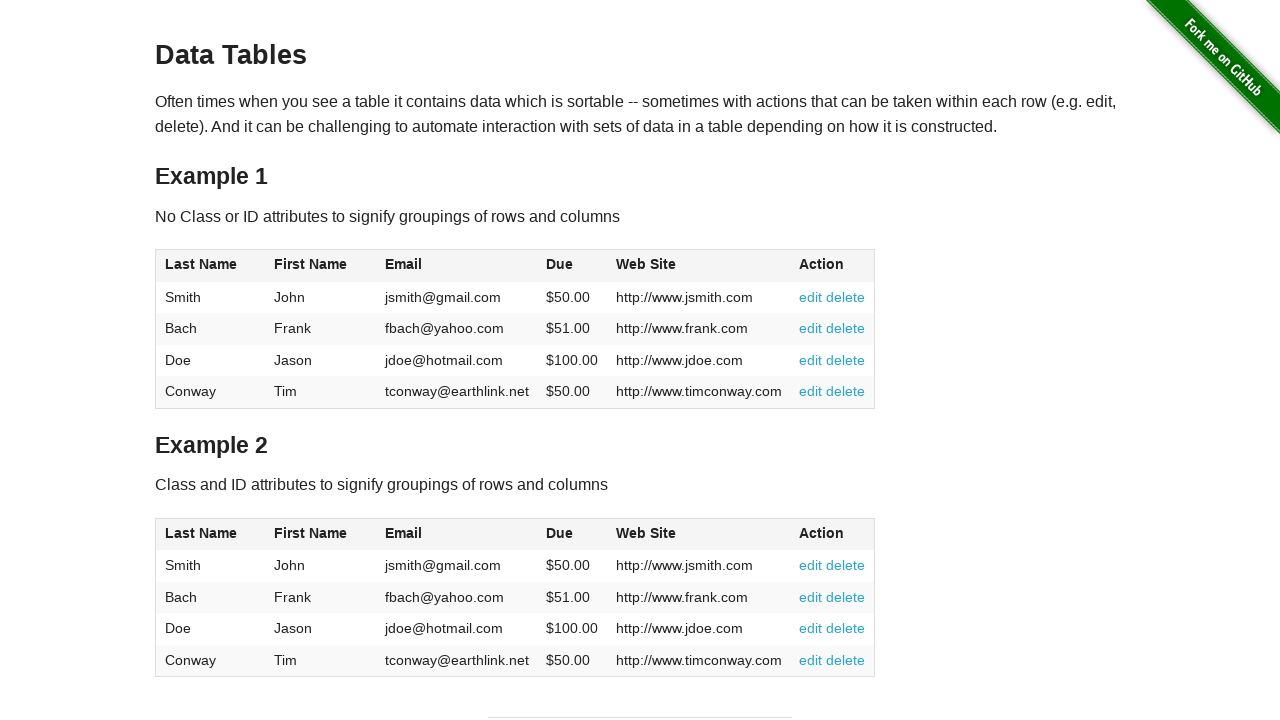

Clicked Due column header (4th column) to sort ascending at (572, 266) on #table1 thead tr th:nth-of-type(4)
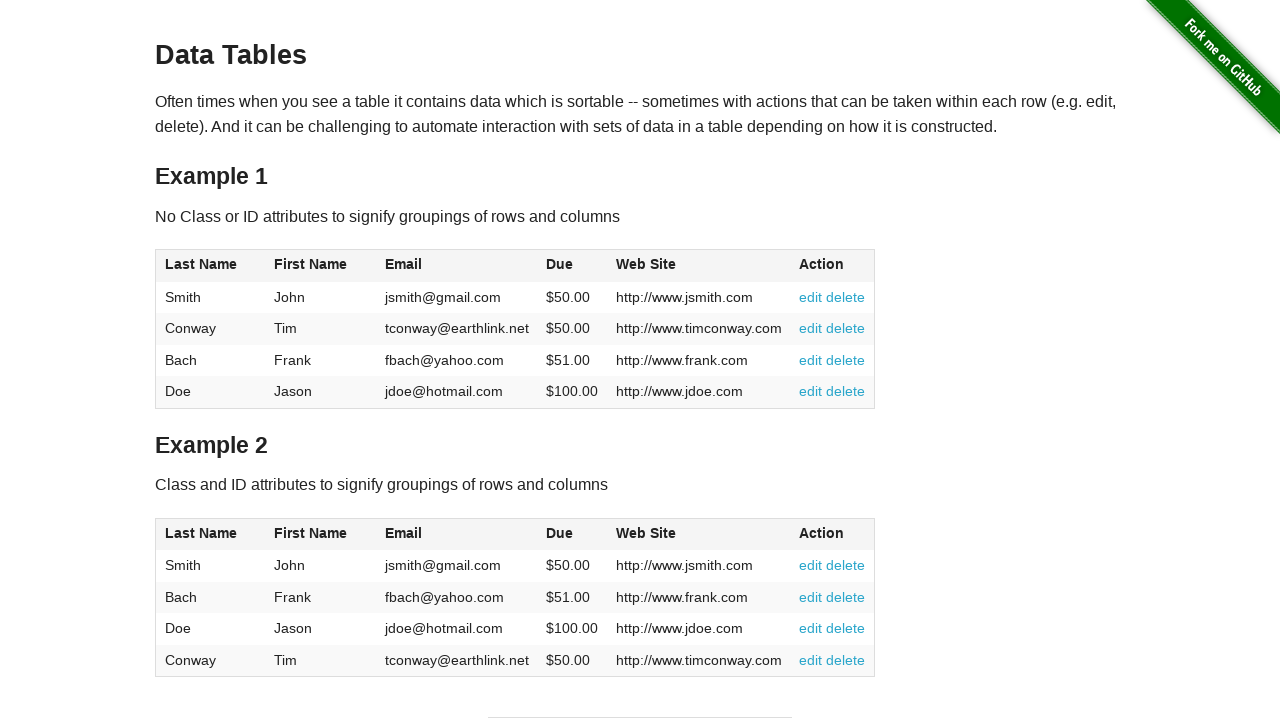

Verified table is ready with Due column values visible
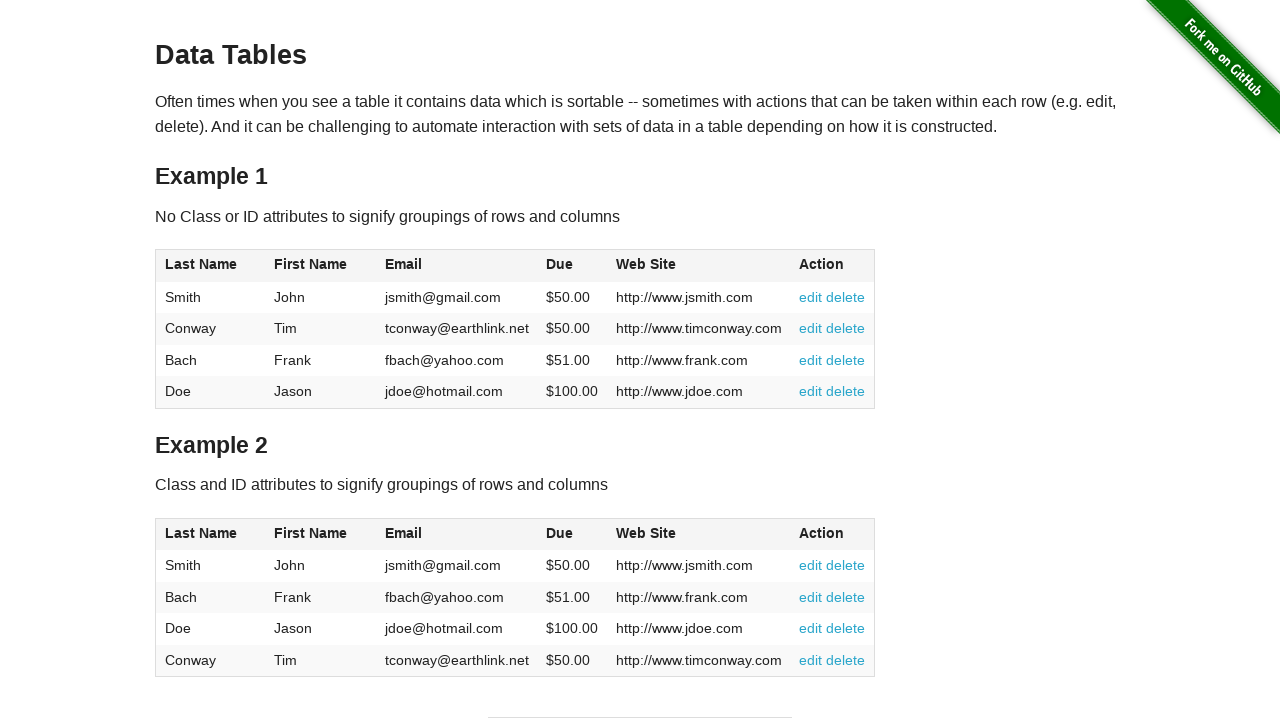

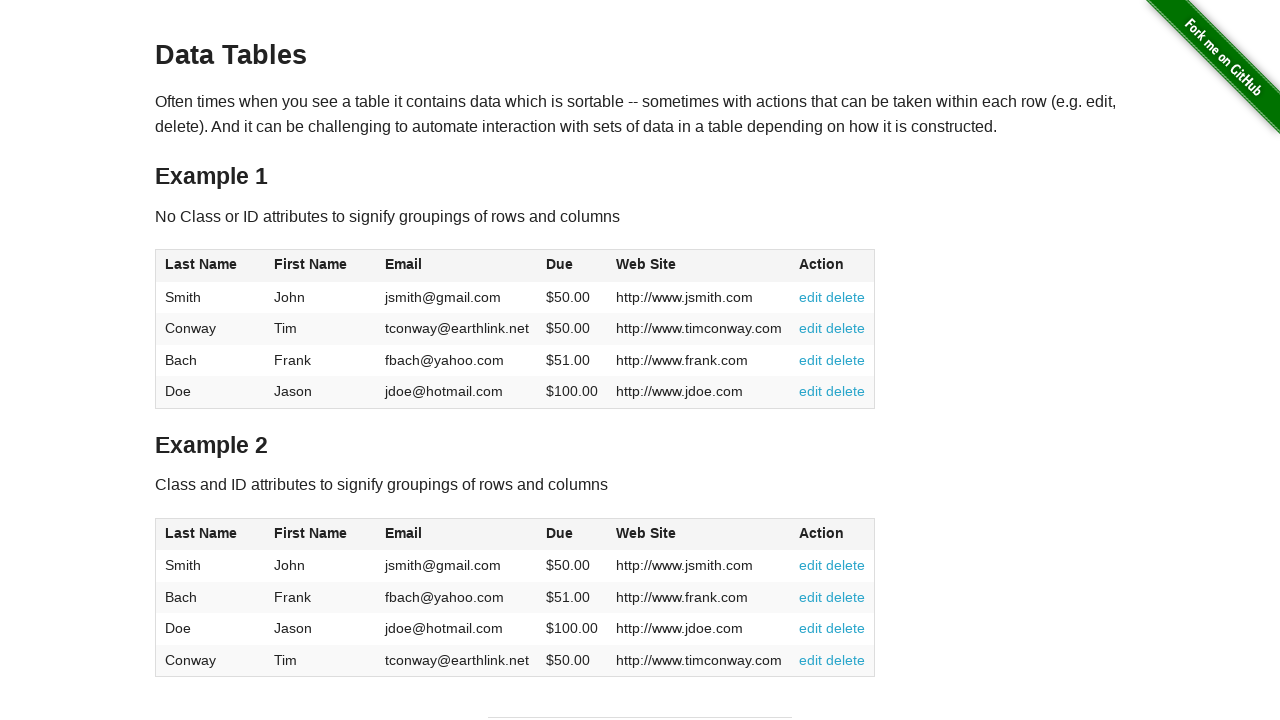